Tests number input validation and alert handling for both invalid and valid number entries

Starting URL: https://kristinek.github.io/site/tasks/enter_a_number

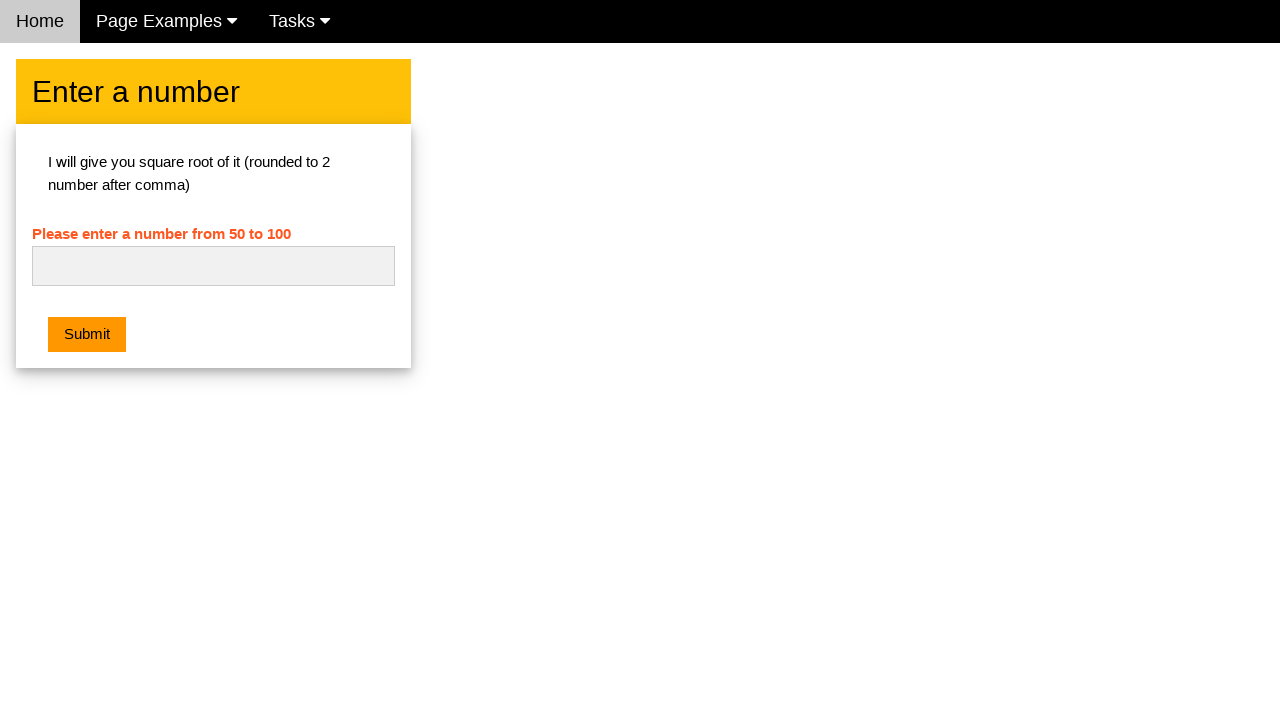

Filled number input with invalid text 'abc' on #numb
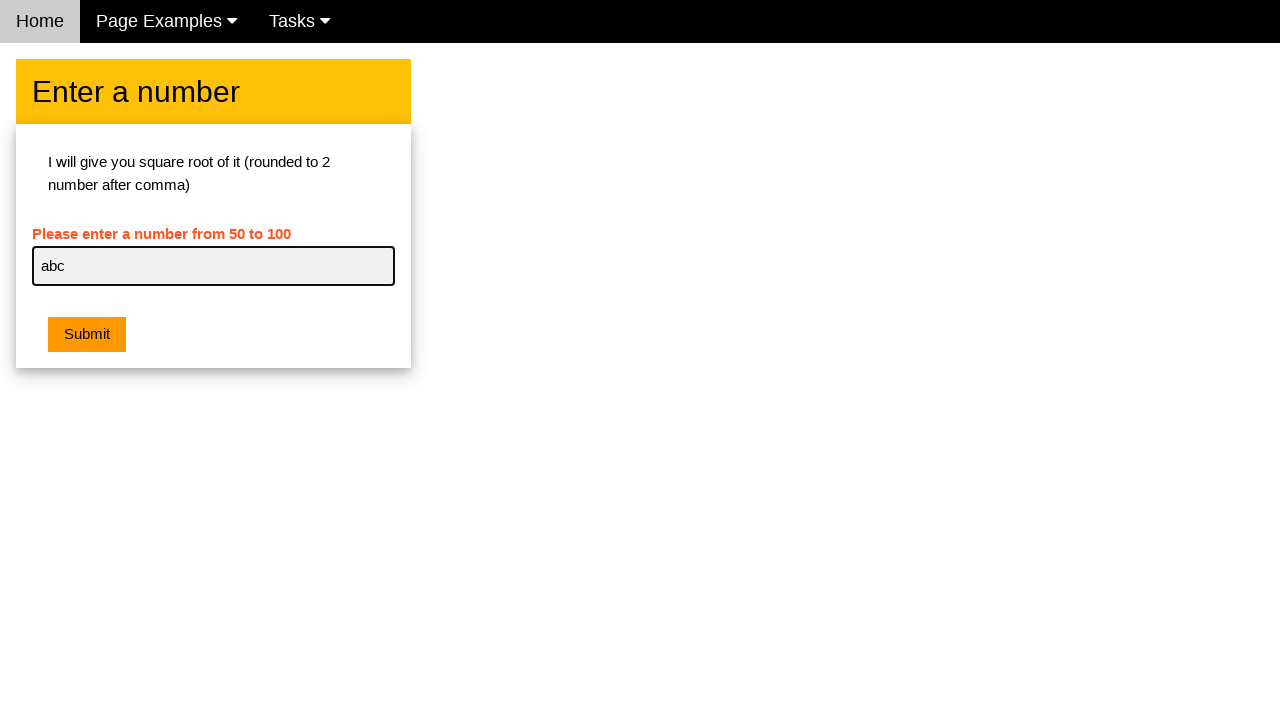

Clicked submit button with invalid input at (87, 335) on .w3-btn
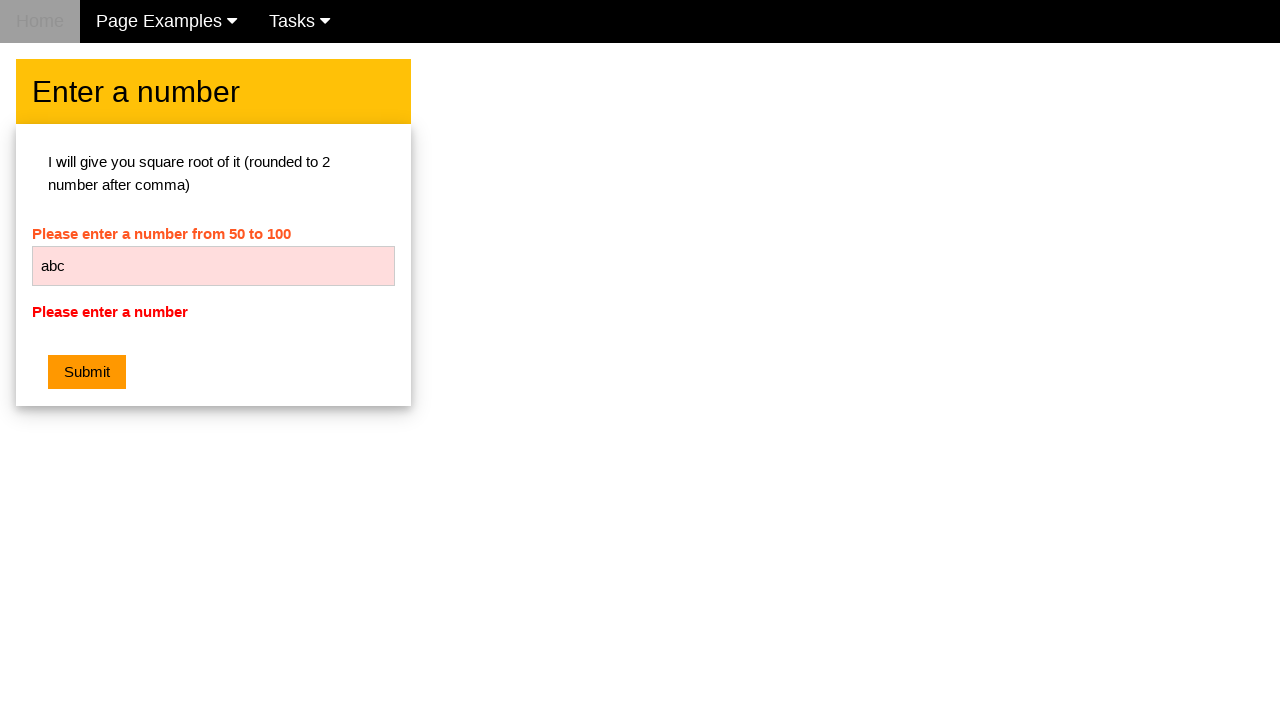

Error message appeared for invalid input
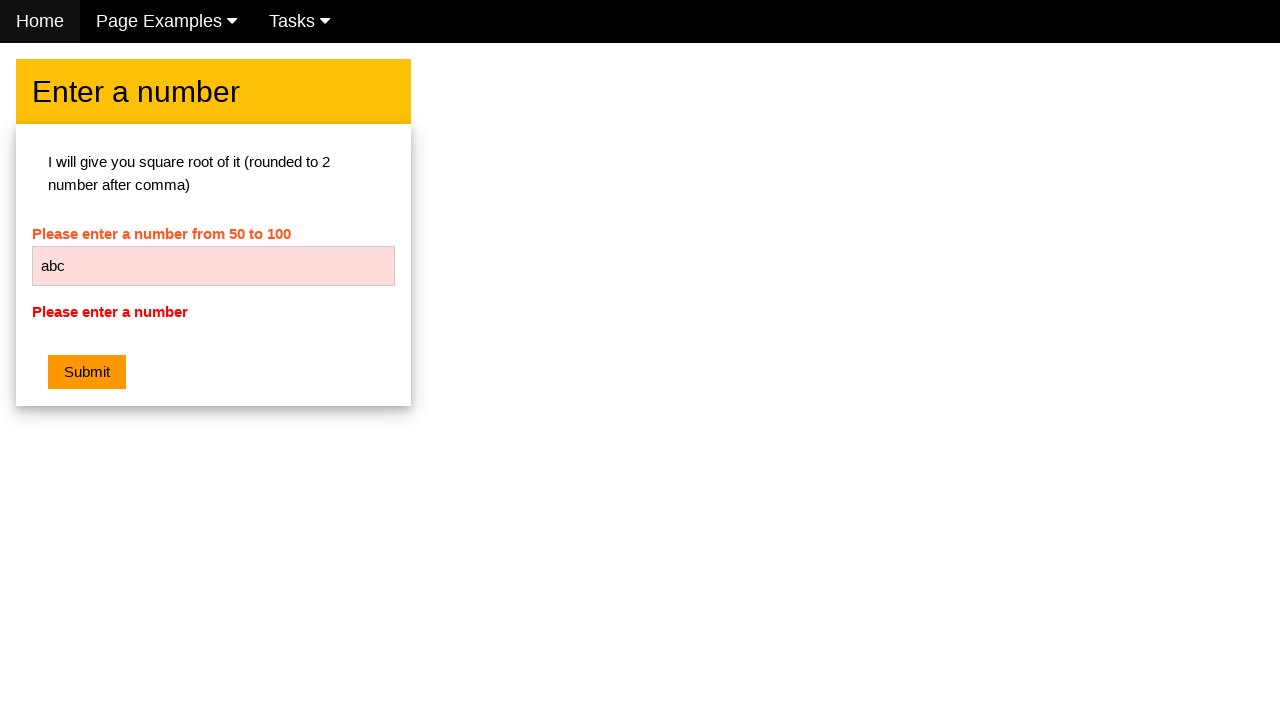

Cleared the number input field on #numb
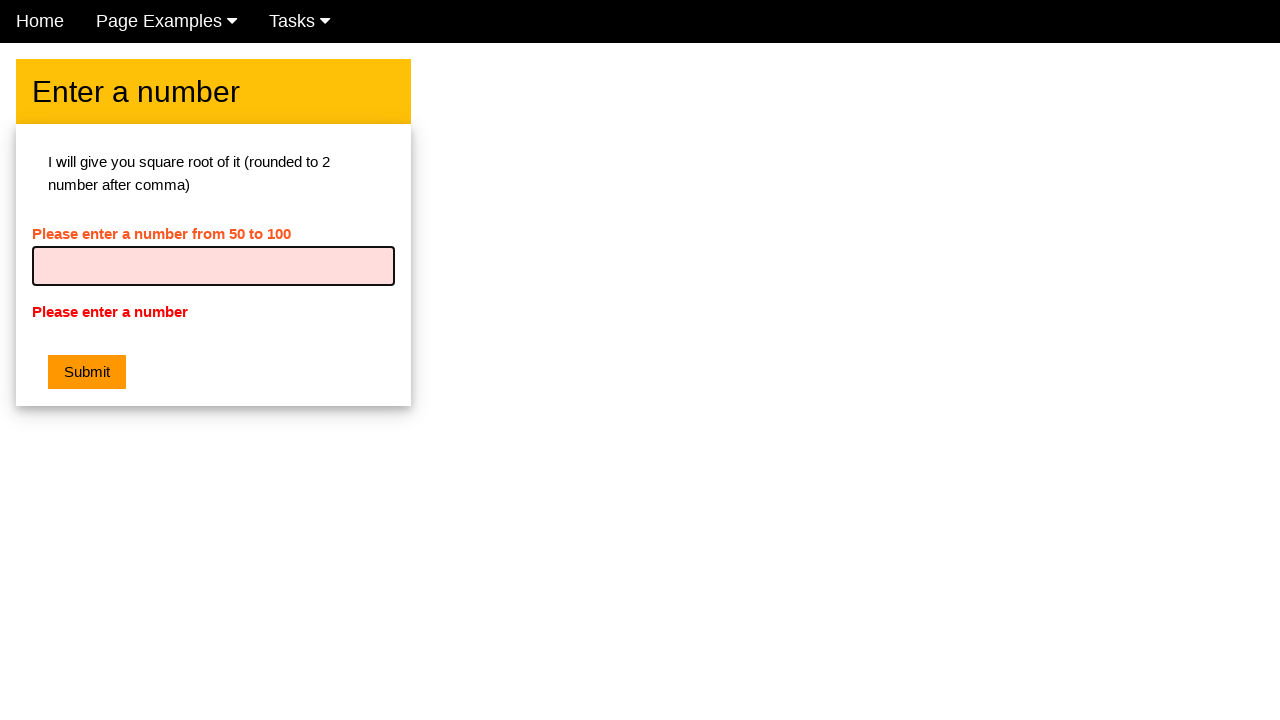

Filled number input with valid number '64' on #numb
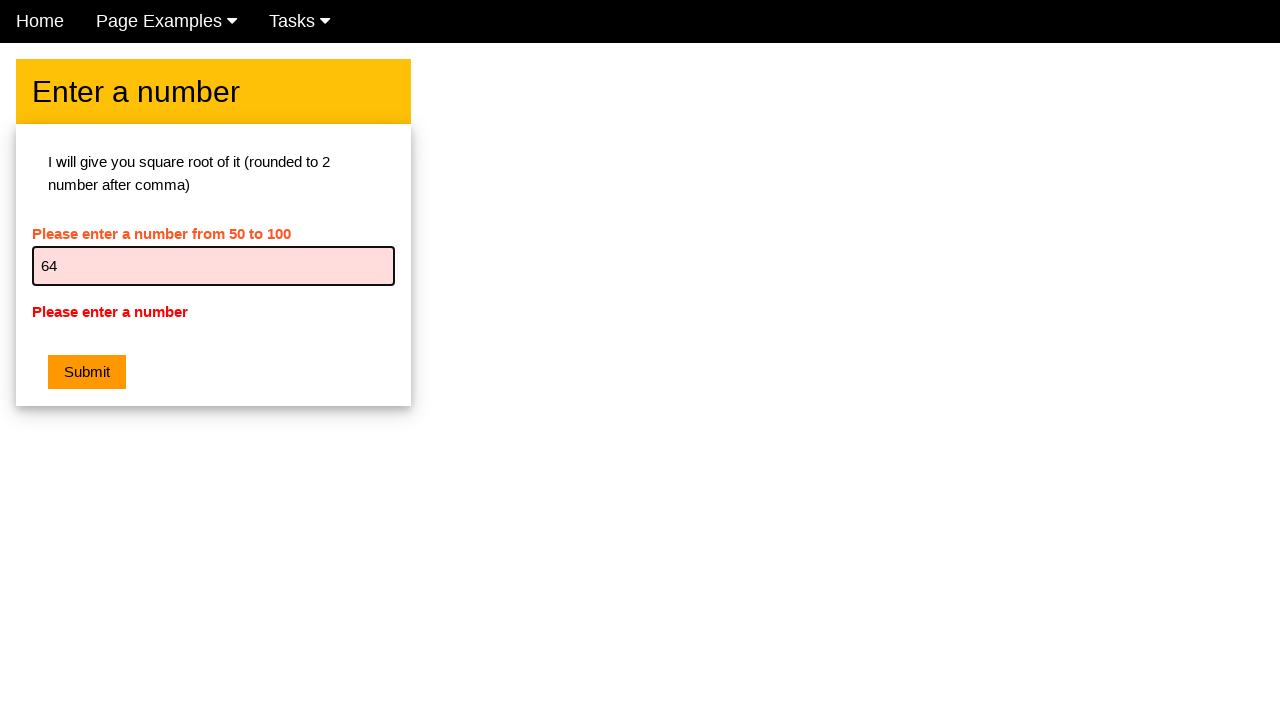

Clicked submit button with valid input at (87, 372) on .w3-btn
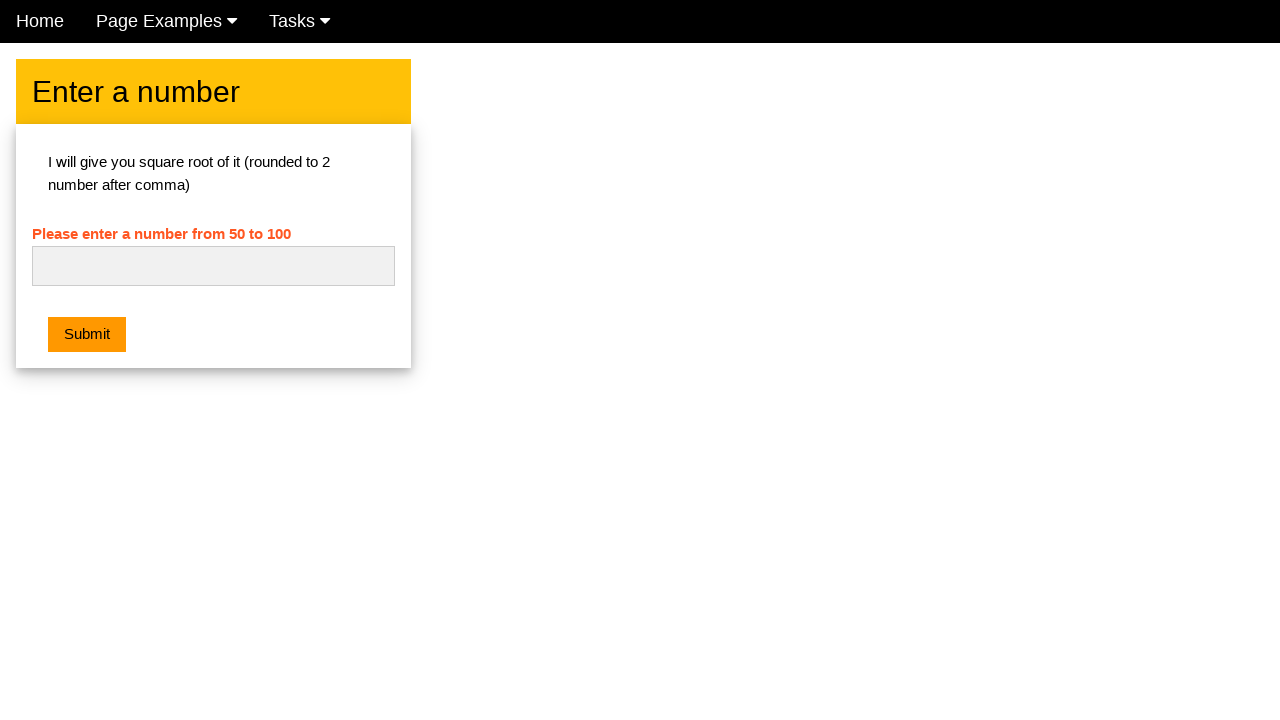

Accepted alert dialog confirmation
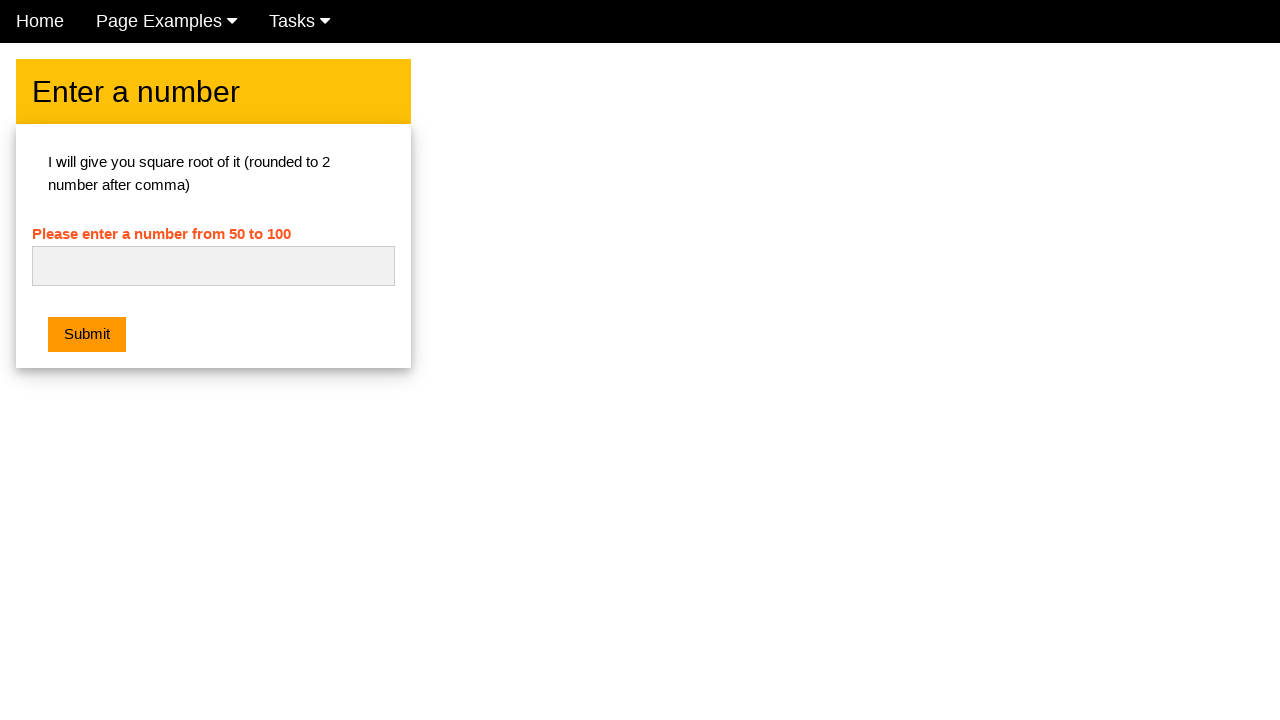

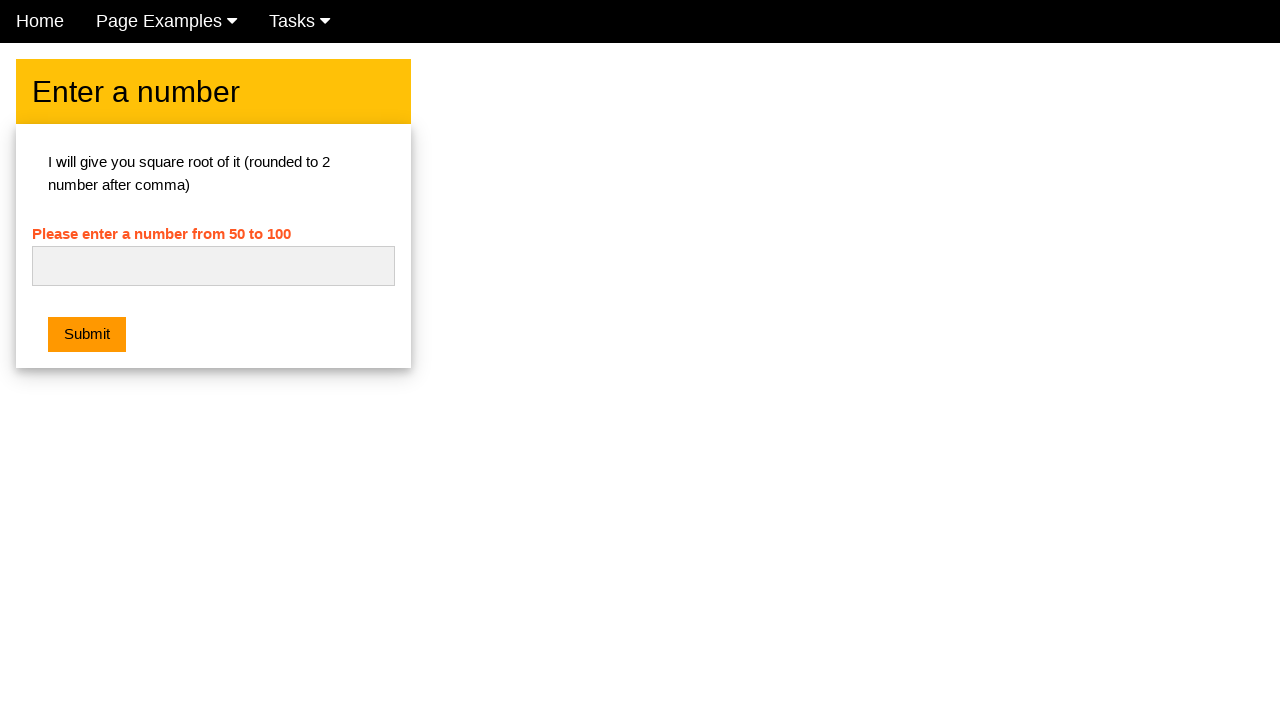